Clicks through all links on the page and verifies that each navigation changes the page title

Starting URL: https://www.selenium.dev/documentation/en/

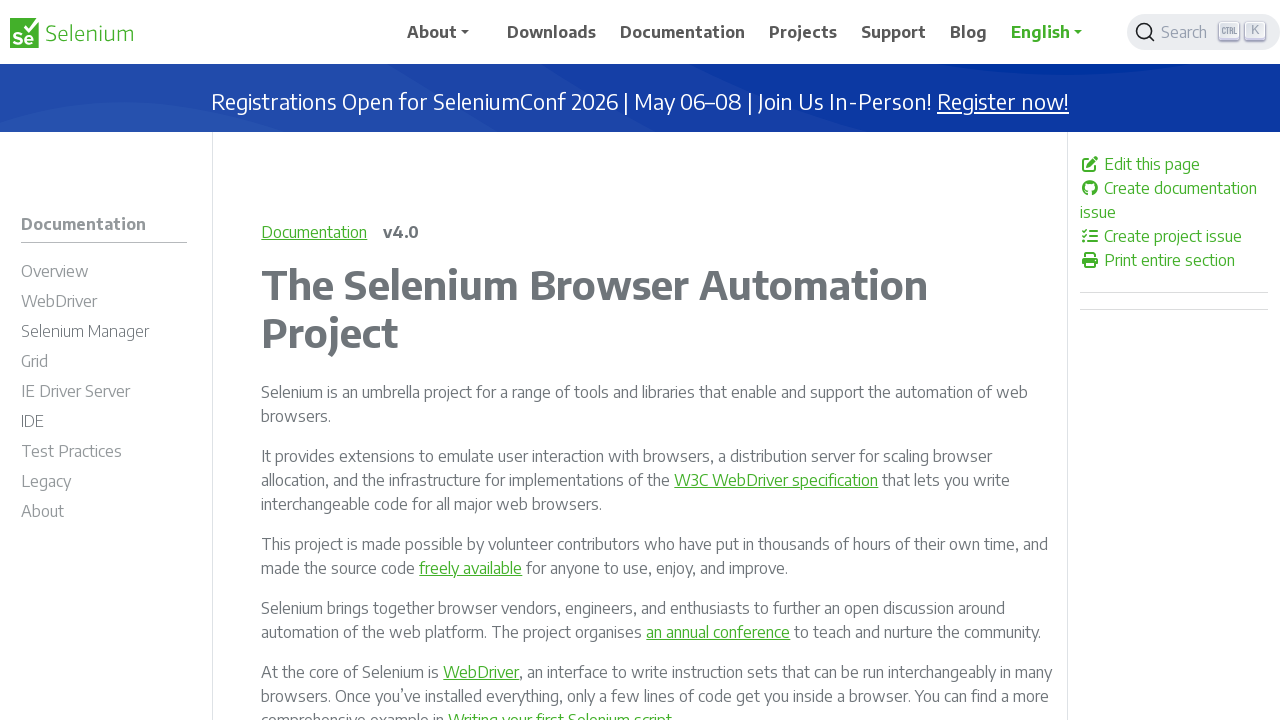

Navigated to Selenium documentation page
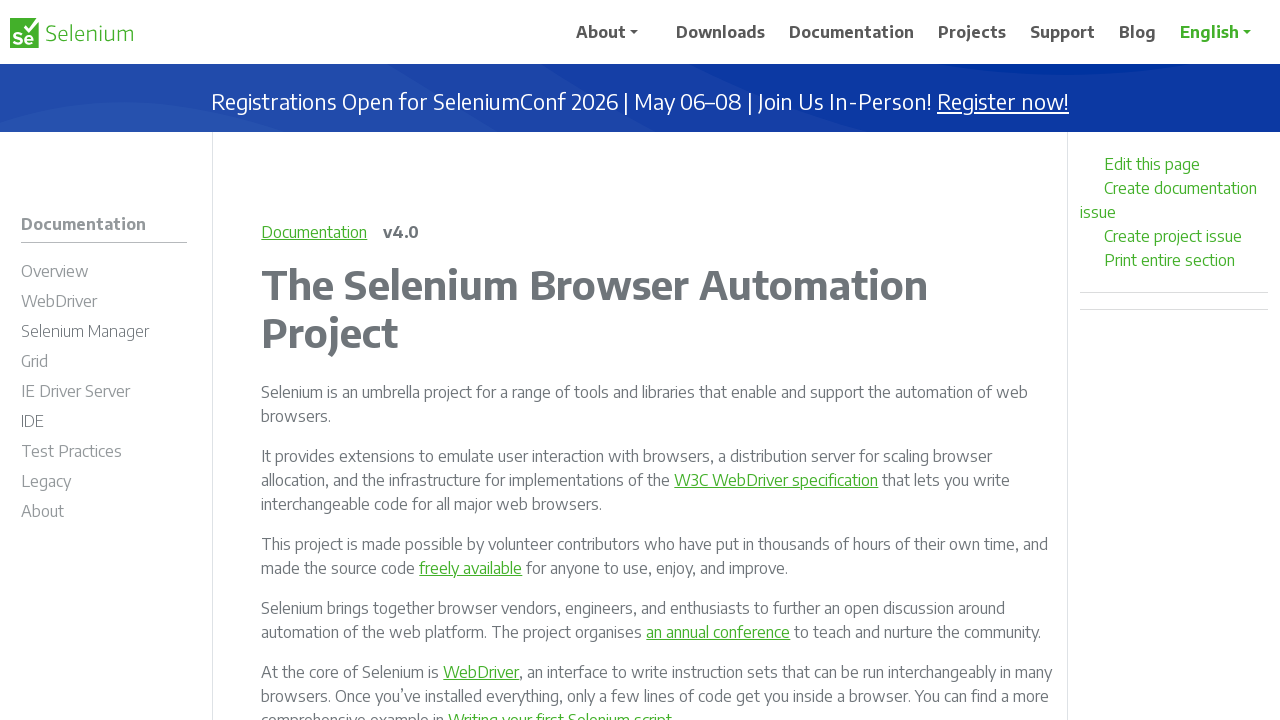

Captured initial page title: The Selenium Browser Automation Project | Selenium
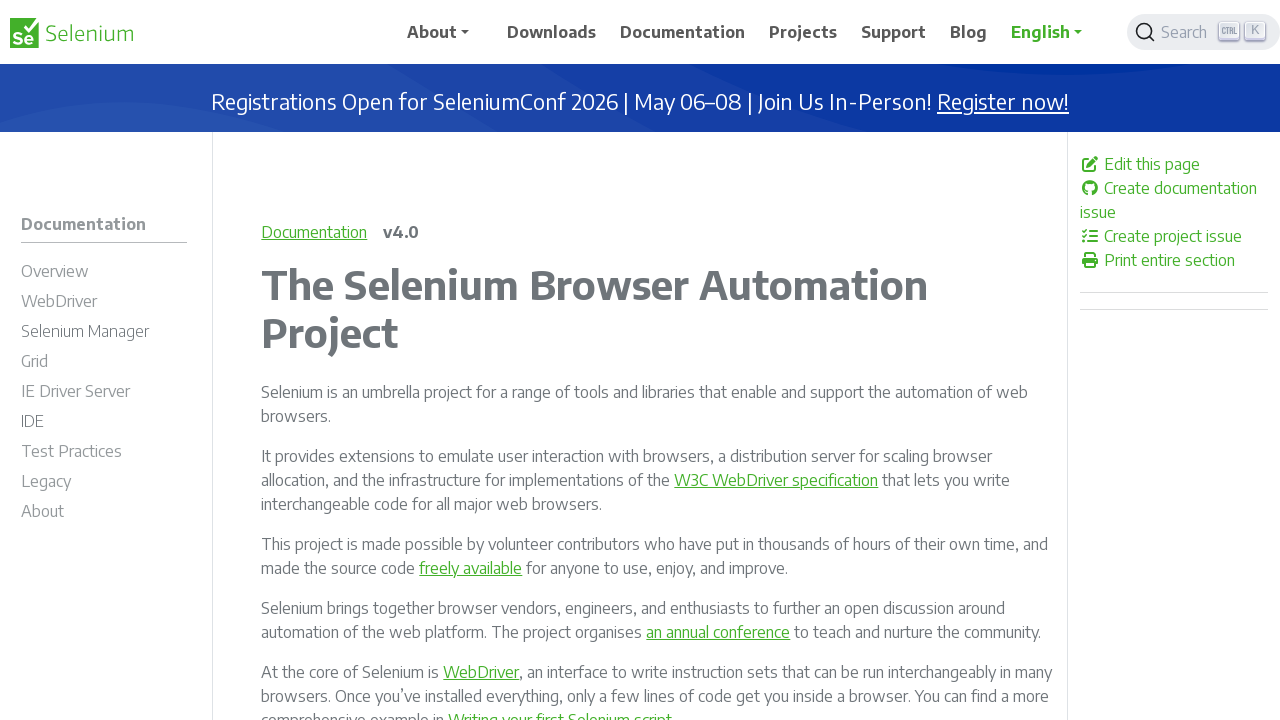

Found 218 links on the page
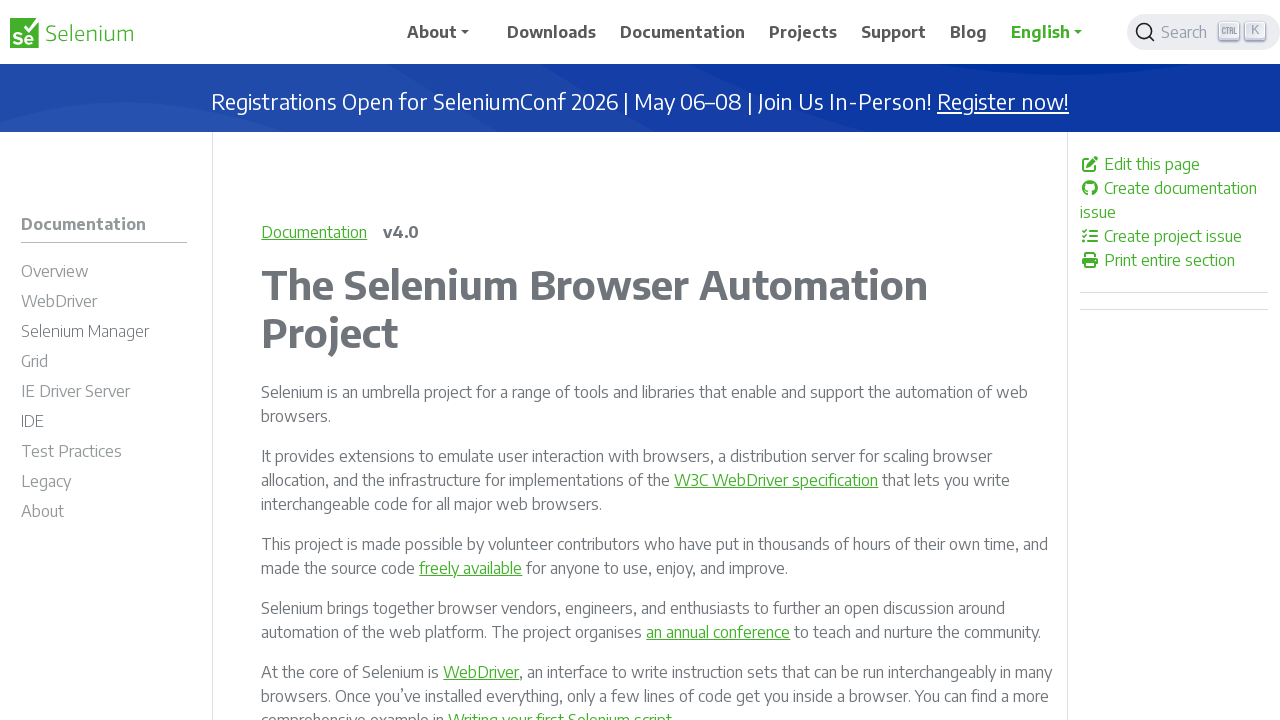

Clicked link:  at (71, 32) on a >> nth=0
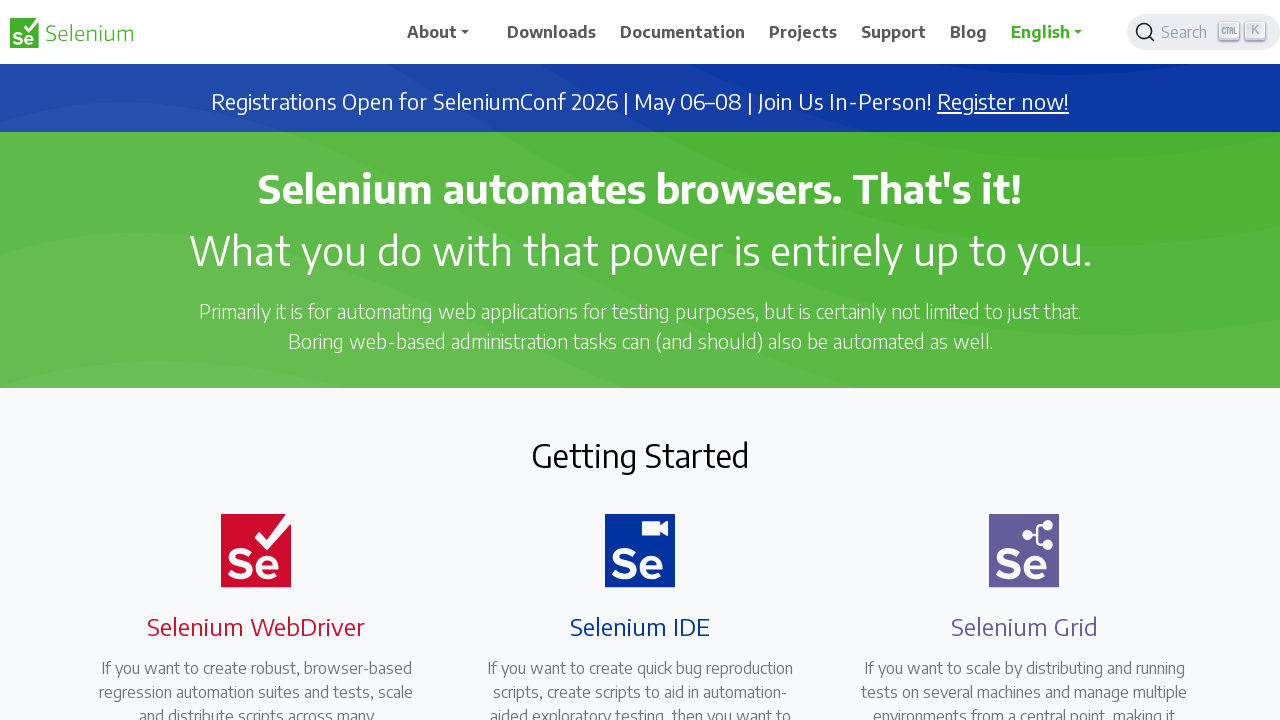

Waited 2 seconds for page to load
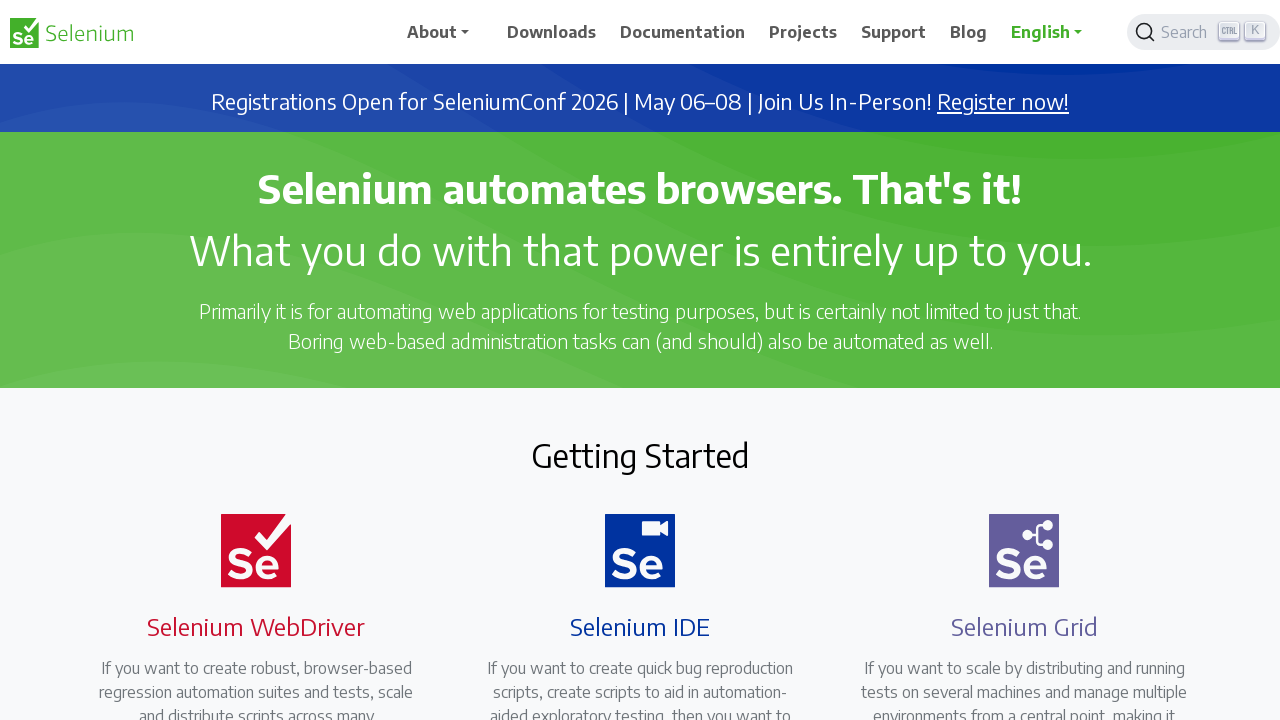

Checked page title after navigation: Selenium
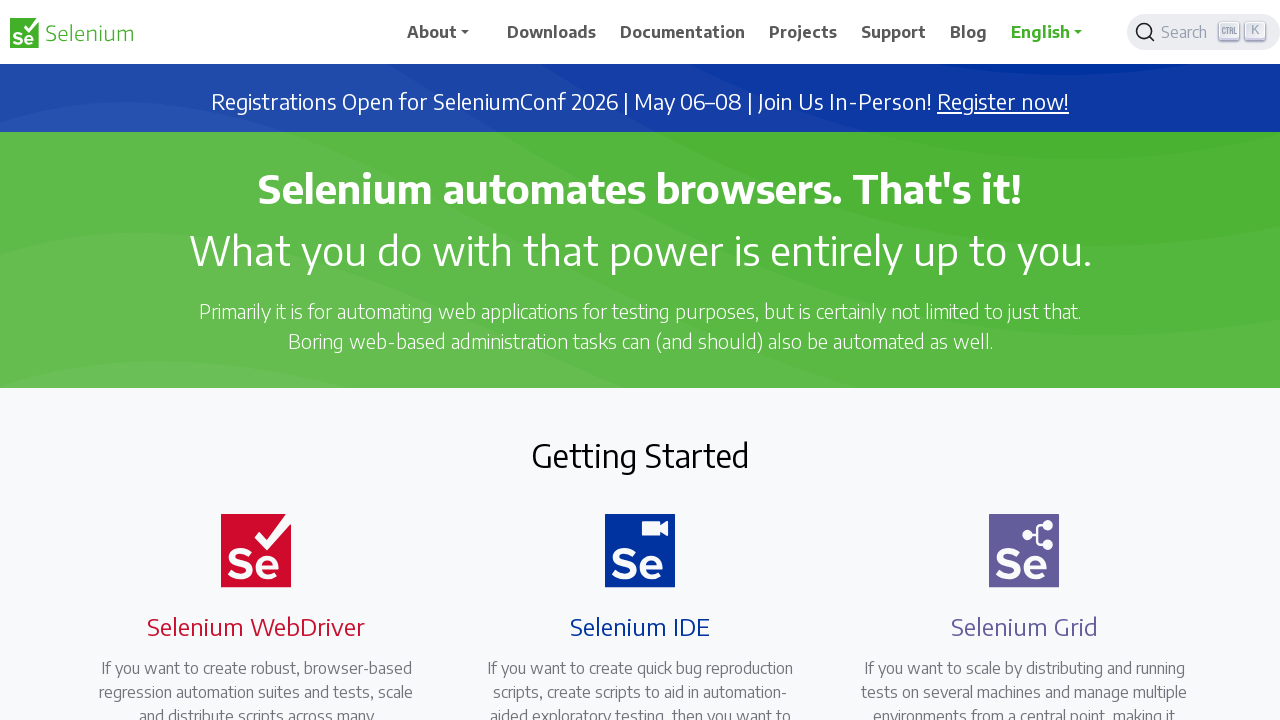

Title changed successfully for link: 
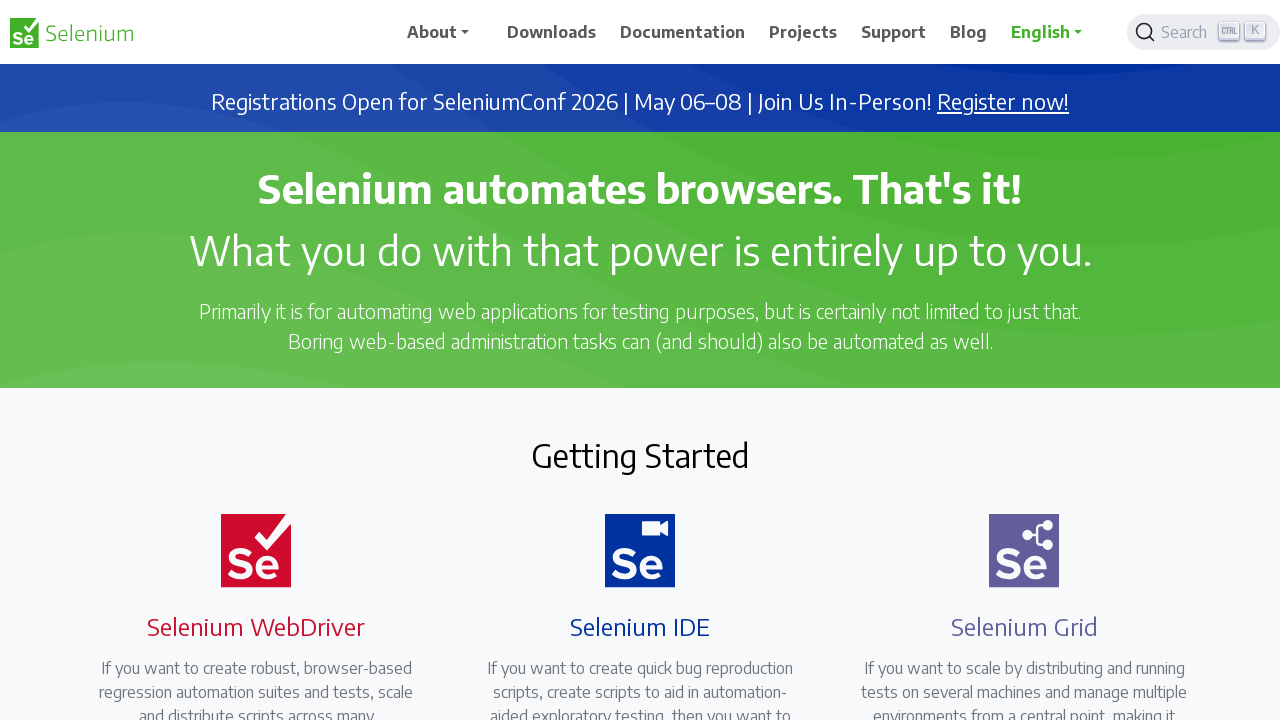

Clicked link: About at (445, 32) on a >> nth=1
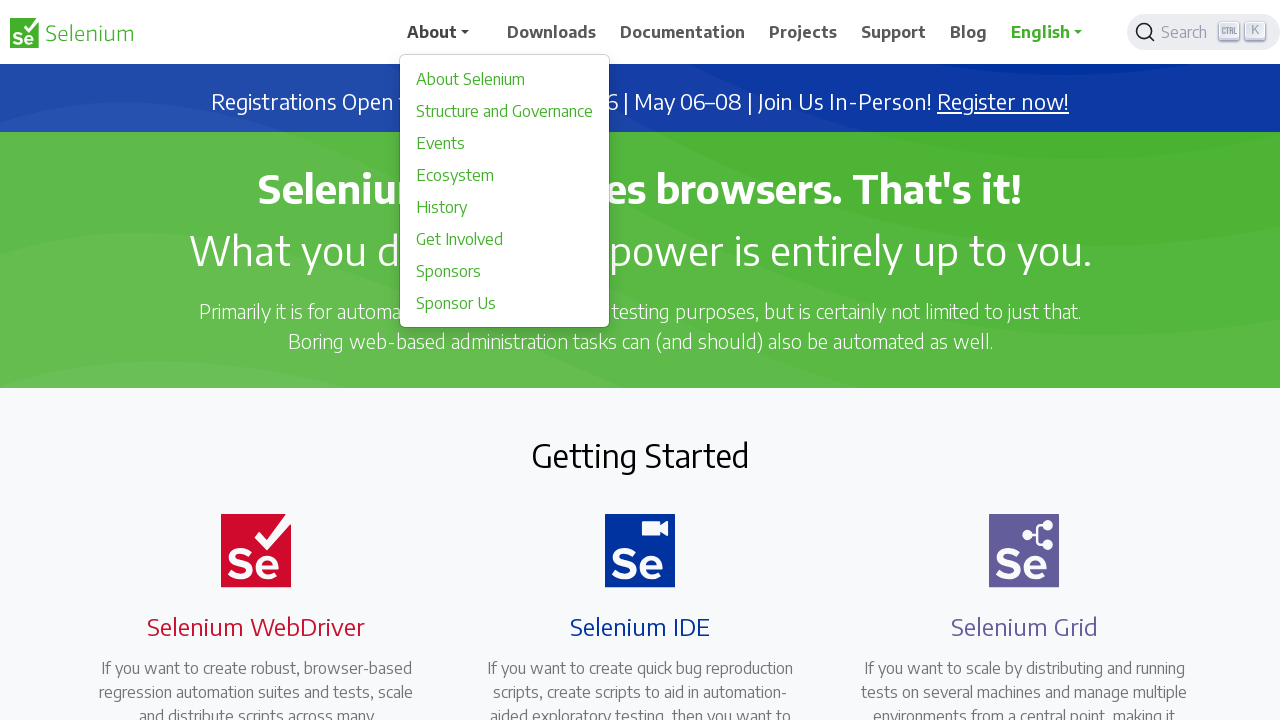

Waited 2 seconds for page to load
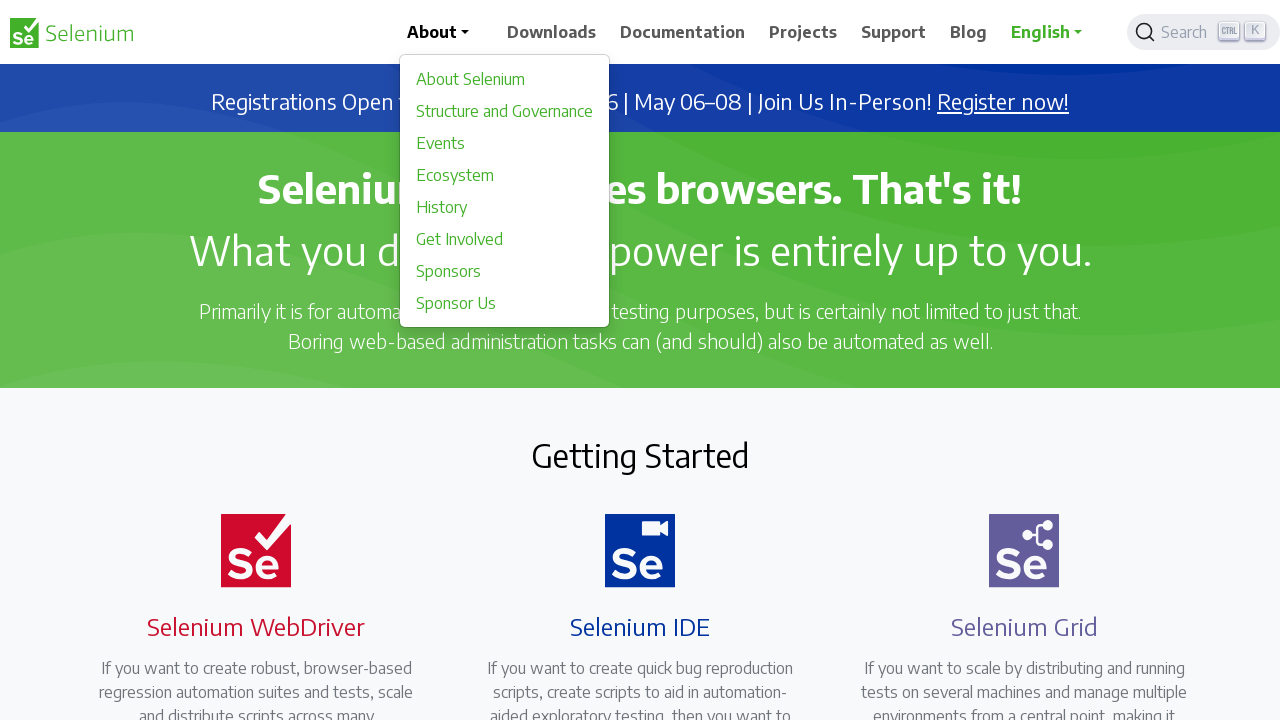

Checked page title after navigation: Selenium
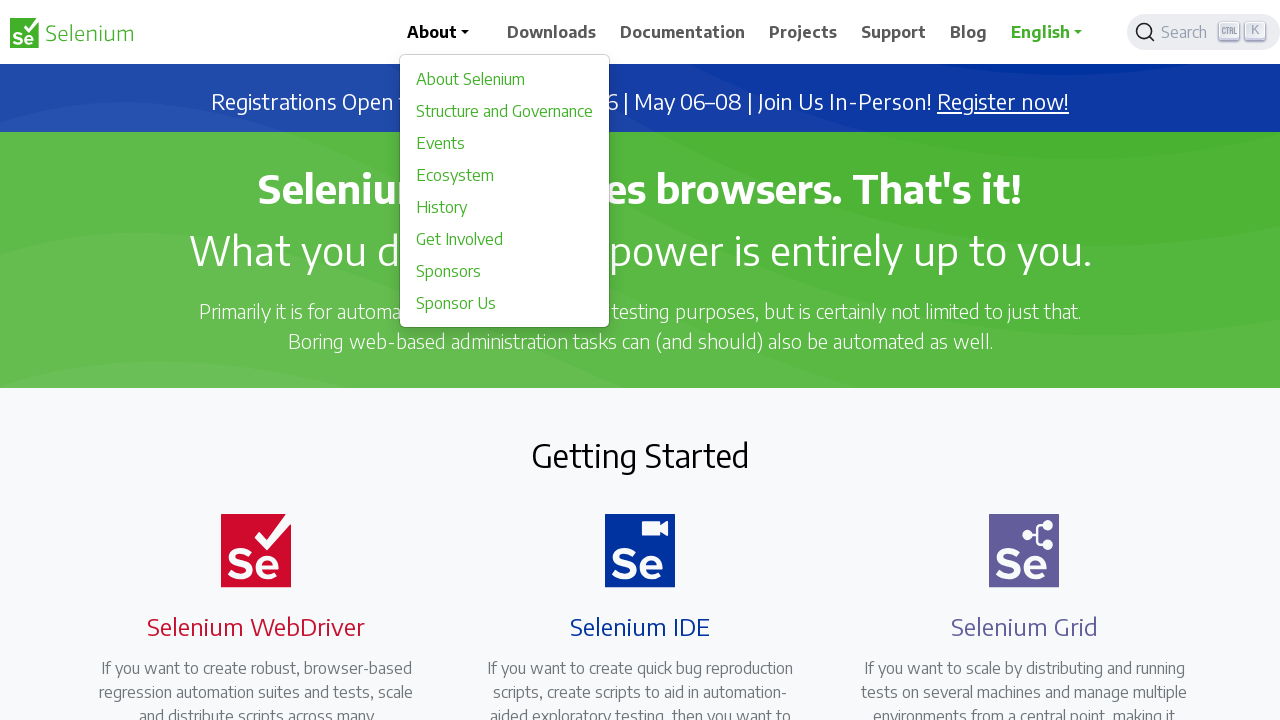

Title changed successfully for link: About
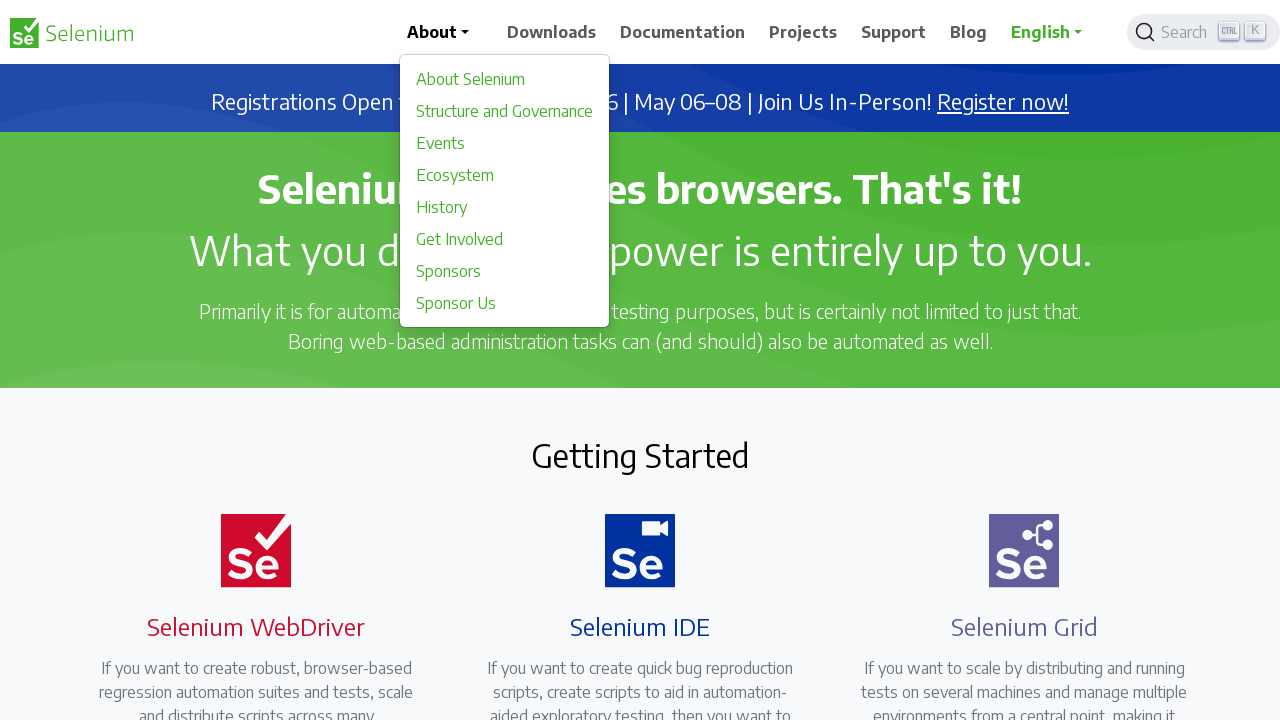

Clicked link: About Selenium at (505, 79) on a >> nth=2
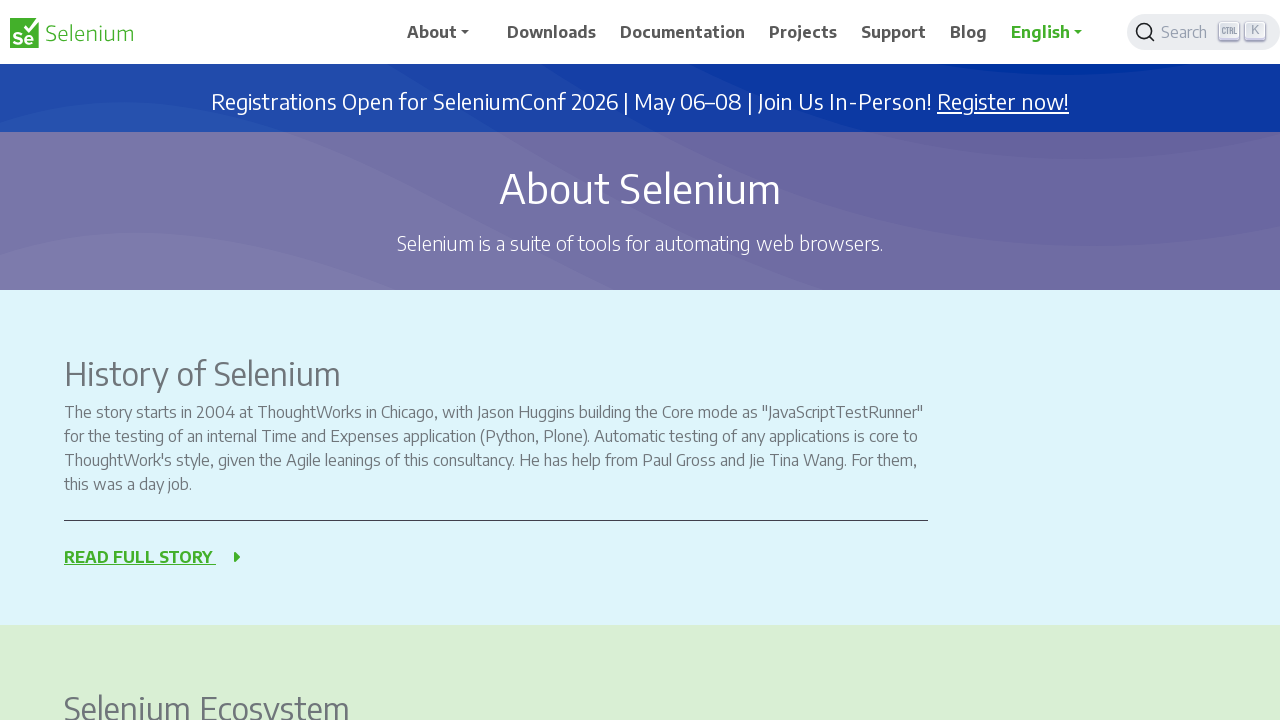

Waited 2 seconds for page to load
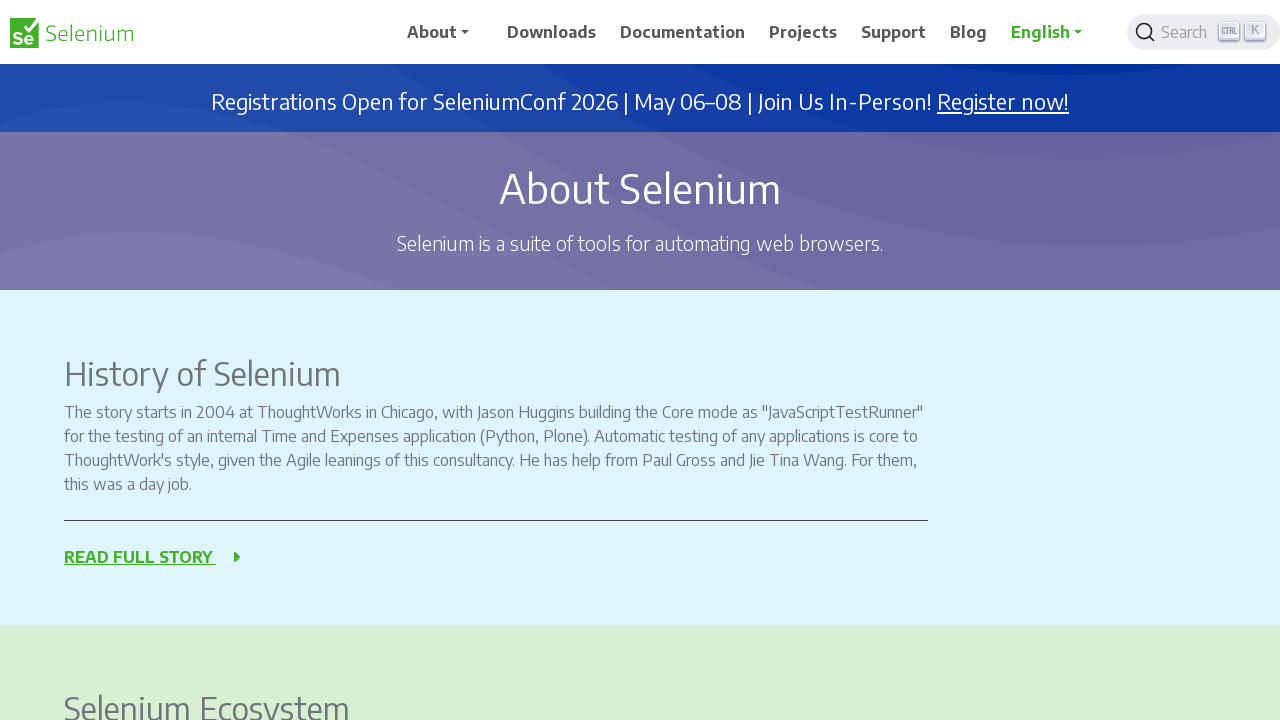

Checked page title after navigation: About Selenium | Selenium
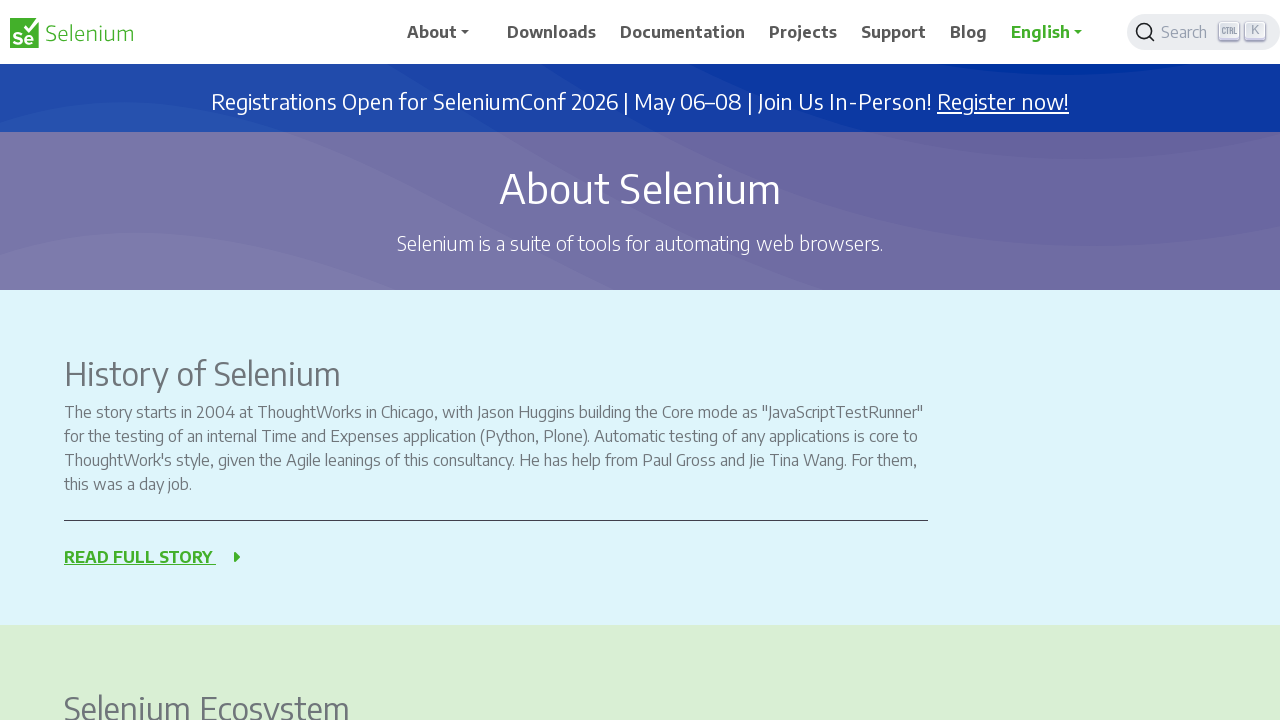

Title changed successfully for link: About Selenium
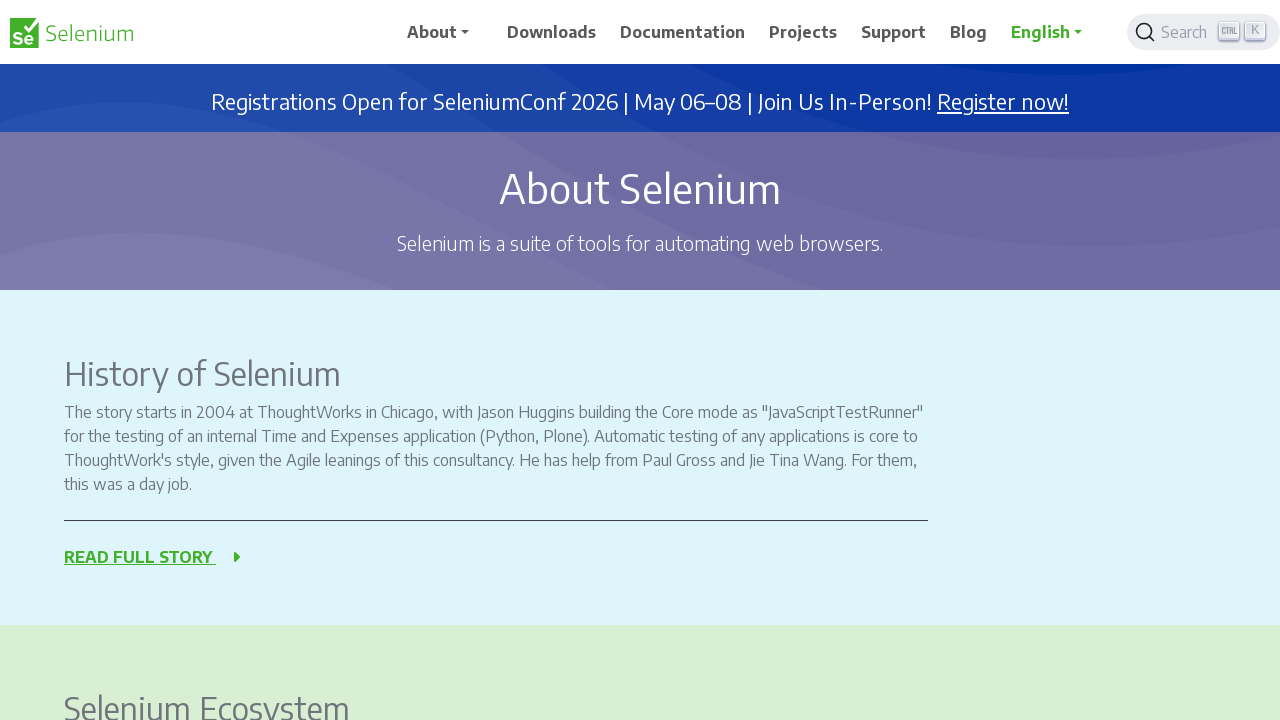

Clicked link: Downloads at (552, 32) on a >> nth=10
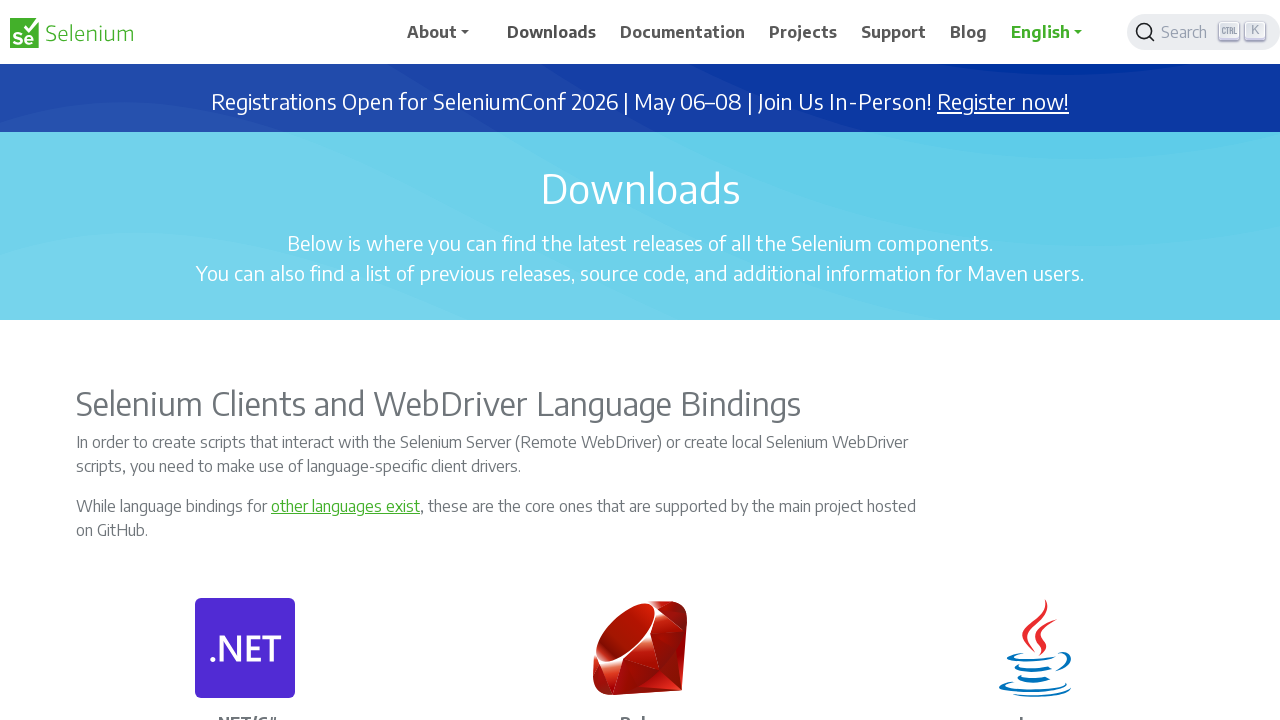

Waited 2 seconds for page to load
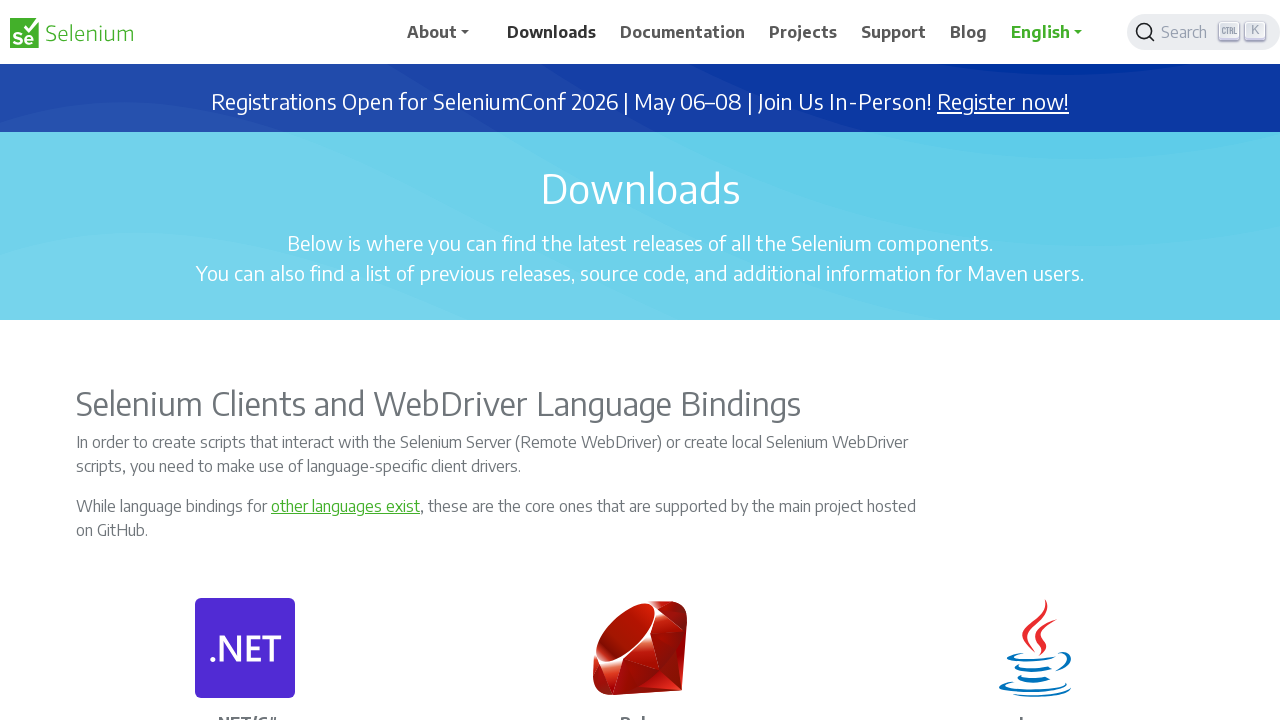

Checked page title after navigation: Downloads | Selenium
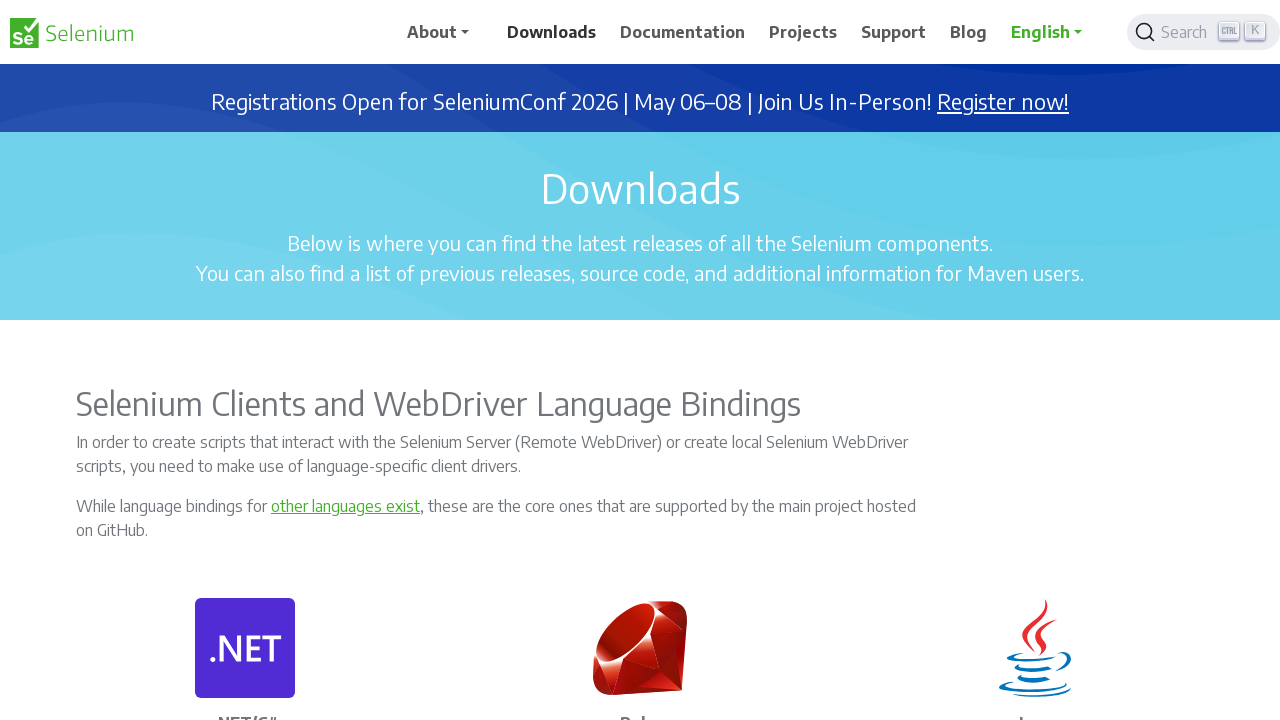

Title changed successfully for link: Downloads
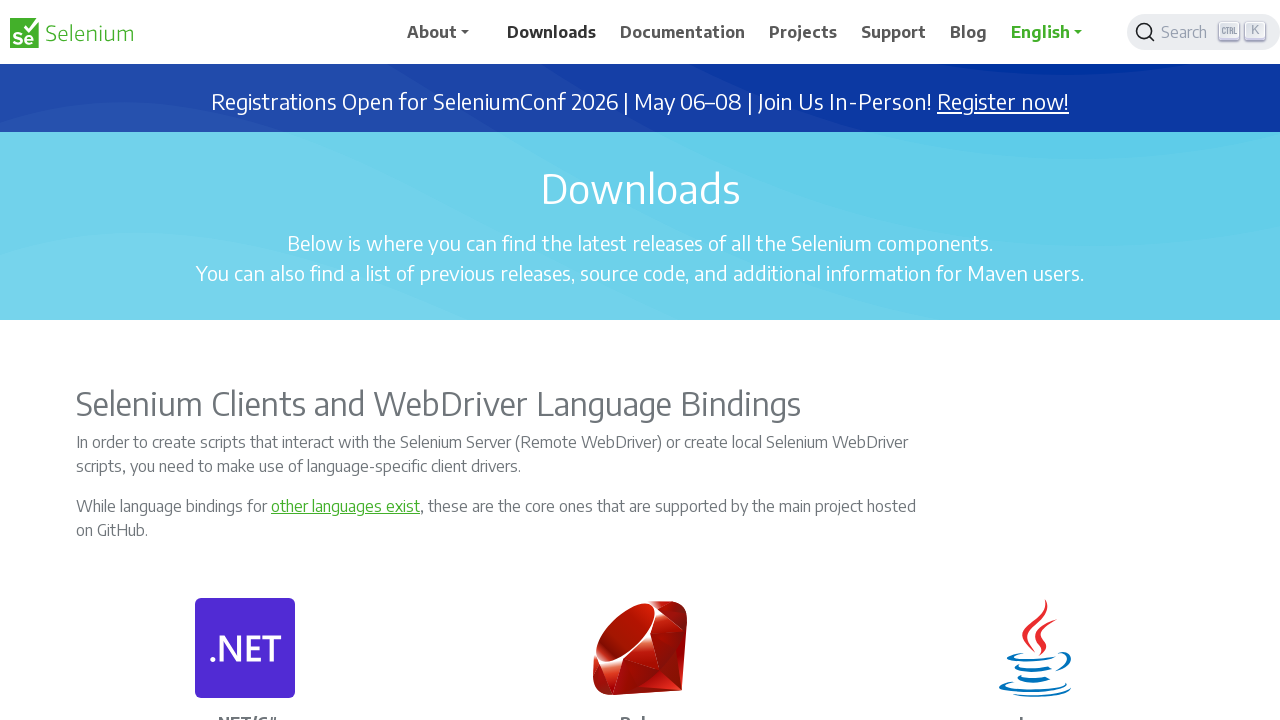

Clicked link: Documentation at (683, 32) on a >> nth=11
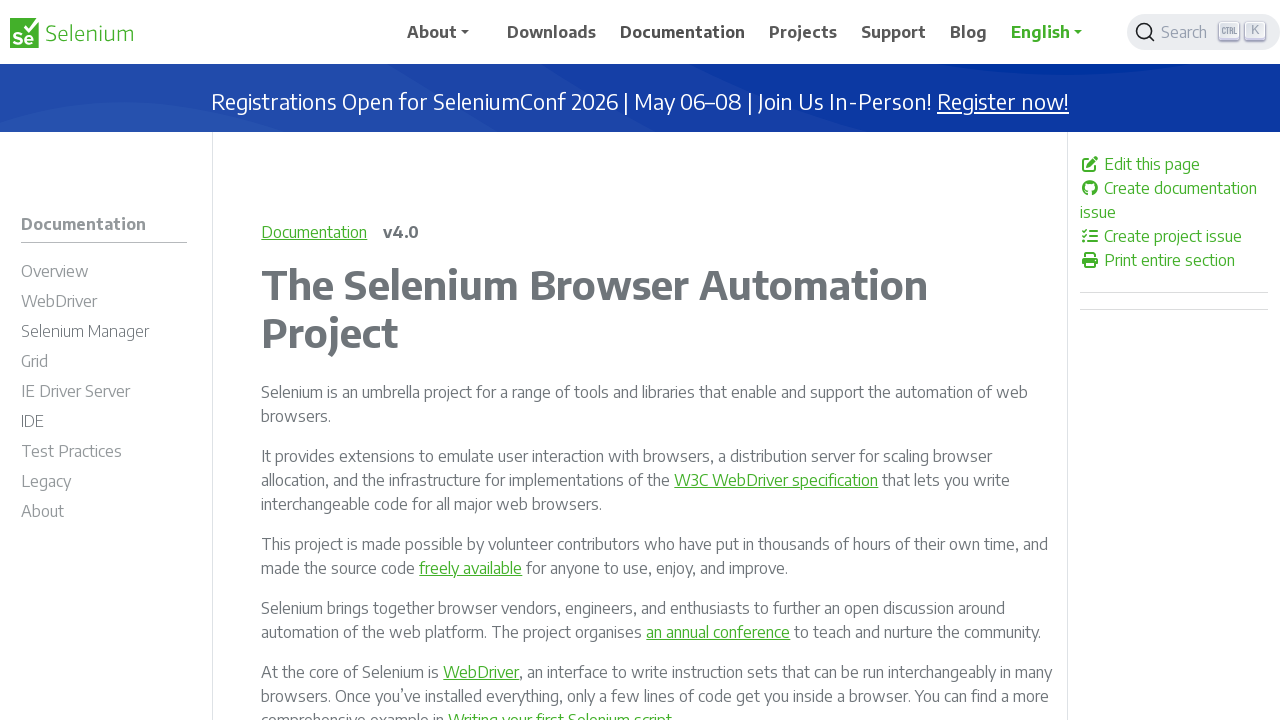

Waited 2 seconds for page to load
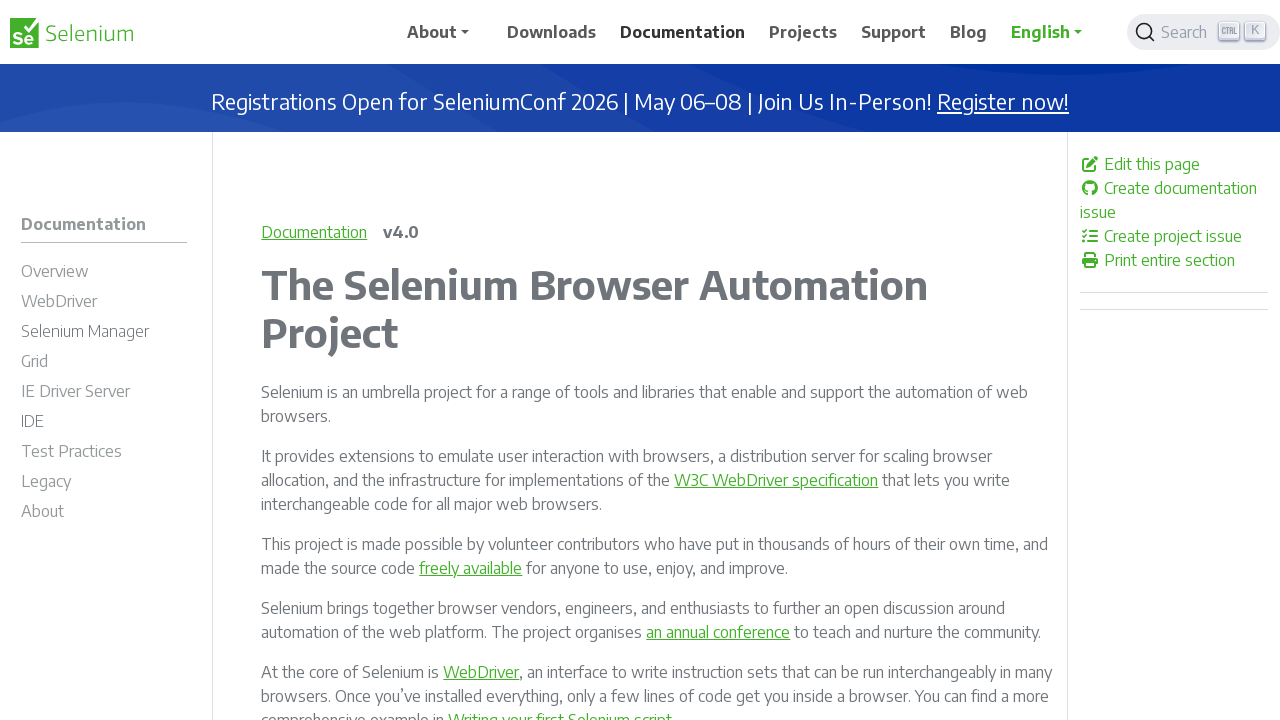

Checked page title after navigation: The Selenium Browser Automation Project | Selenium
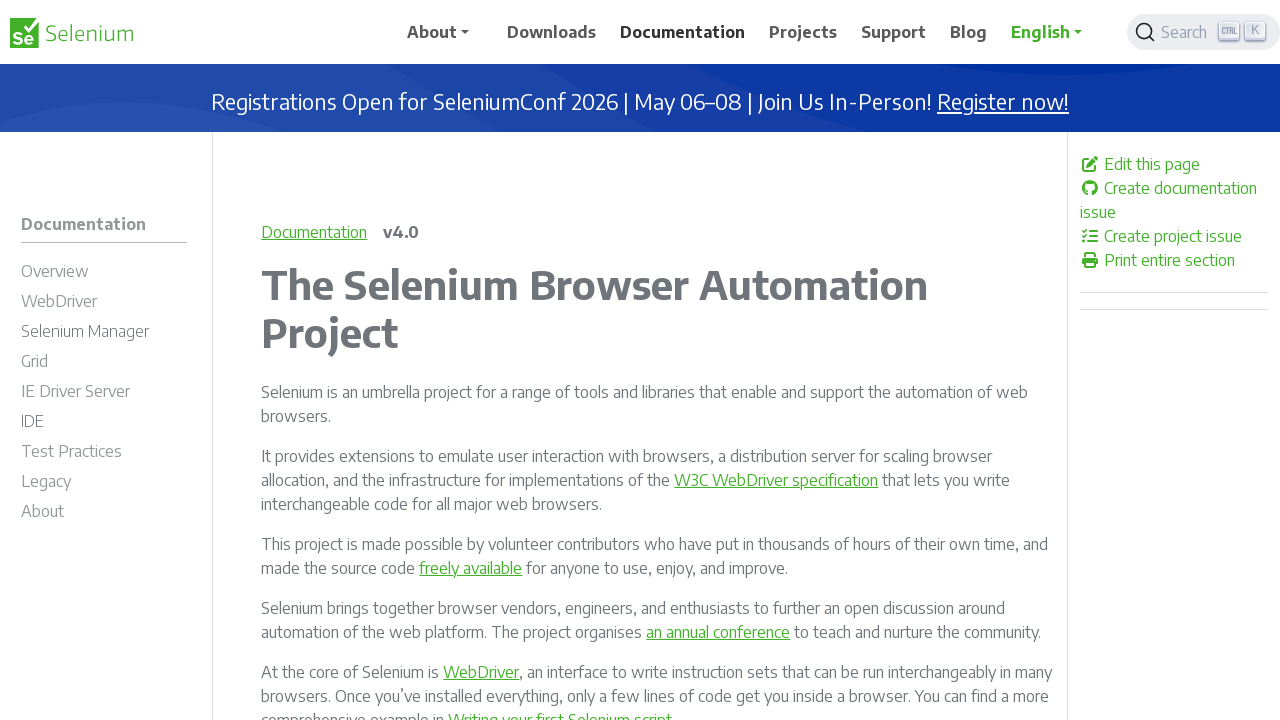

Title didn't change for link: Documentation - test failed
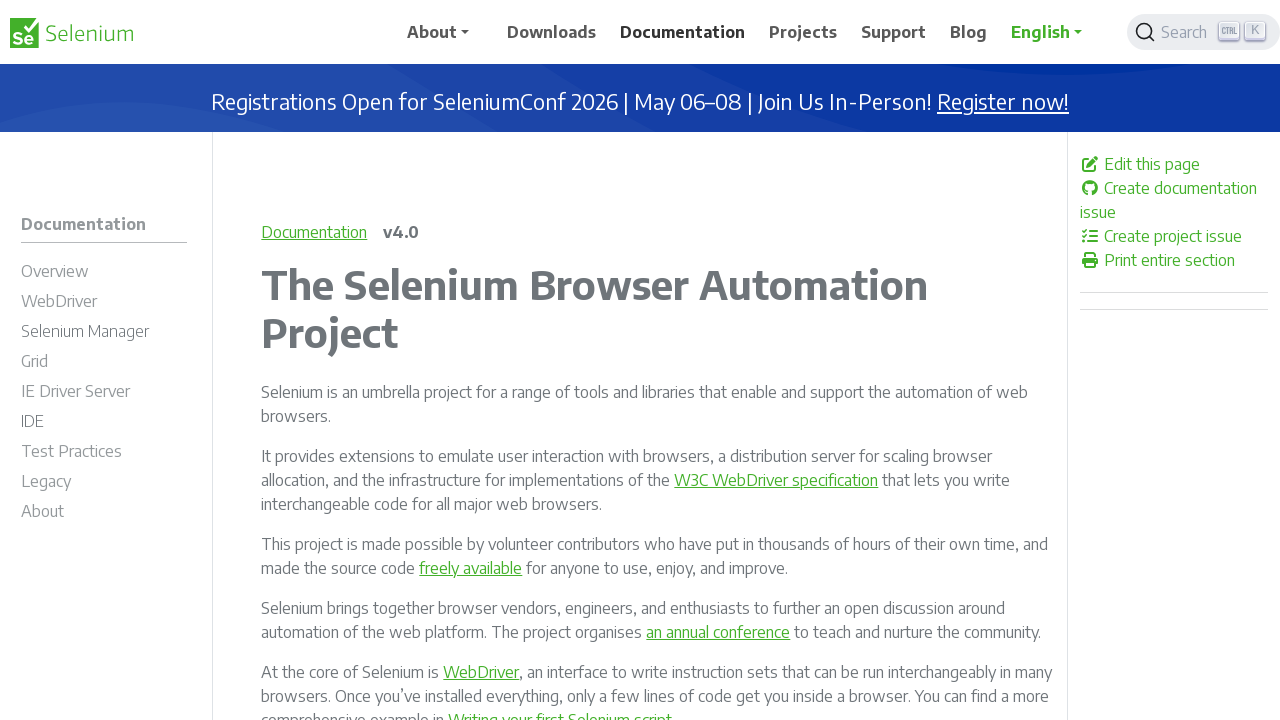

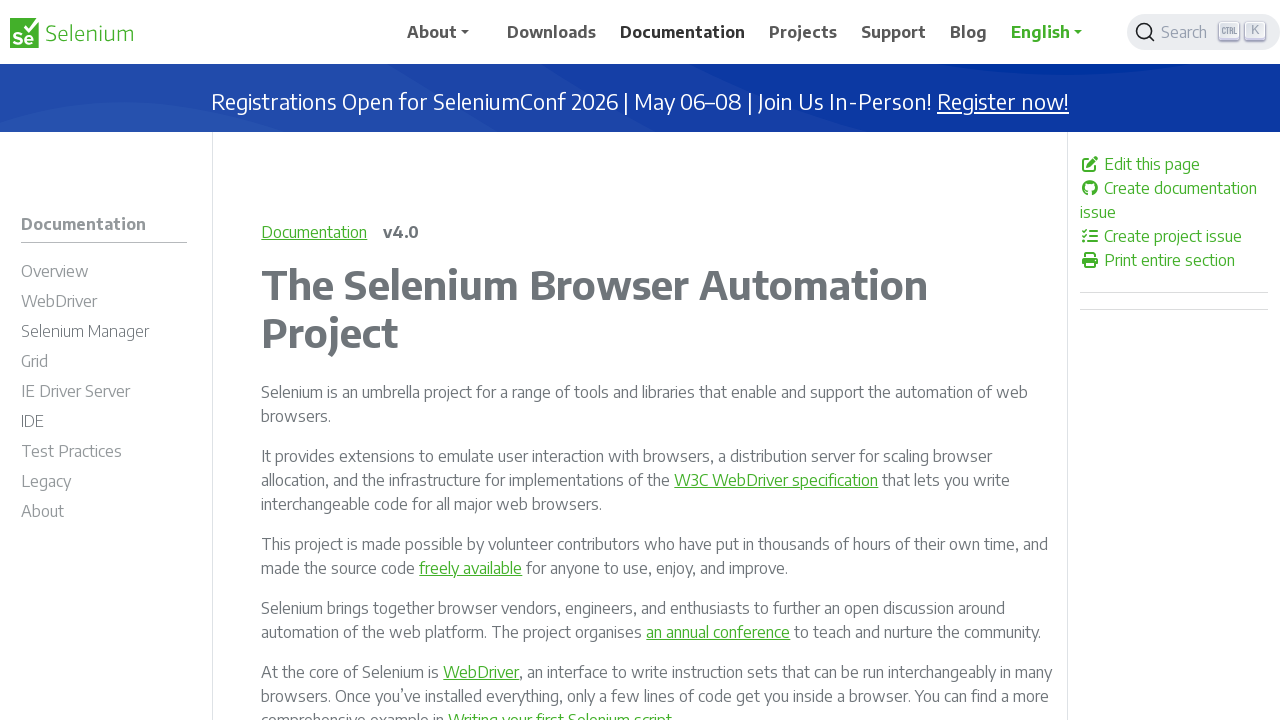